Tests radio button functionality by clicking a randomly selected radio button from the available options

Starting URL: https://codenboxautomationlab.com/practice/

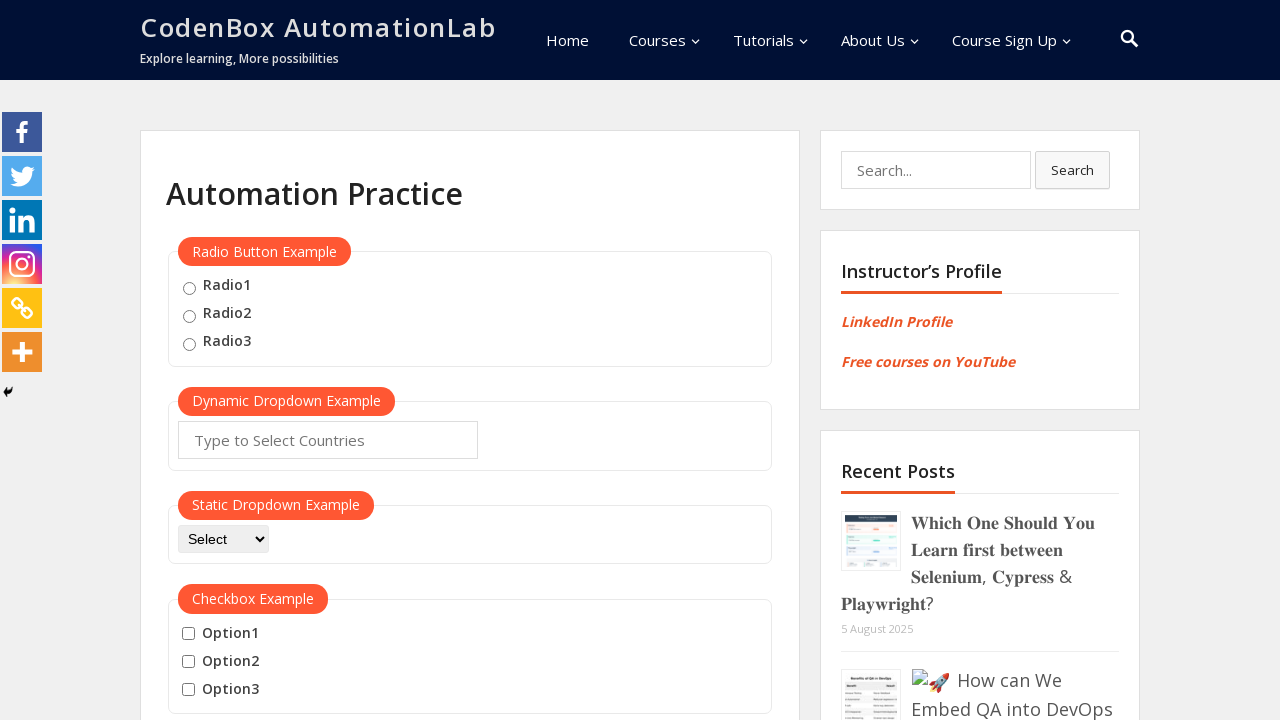

Located all radio button elements on the page
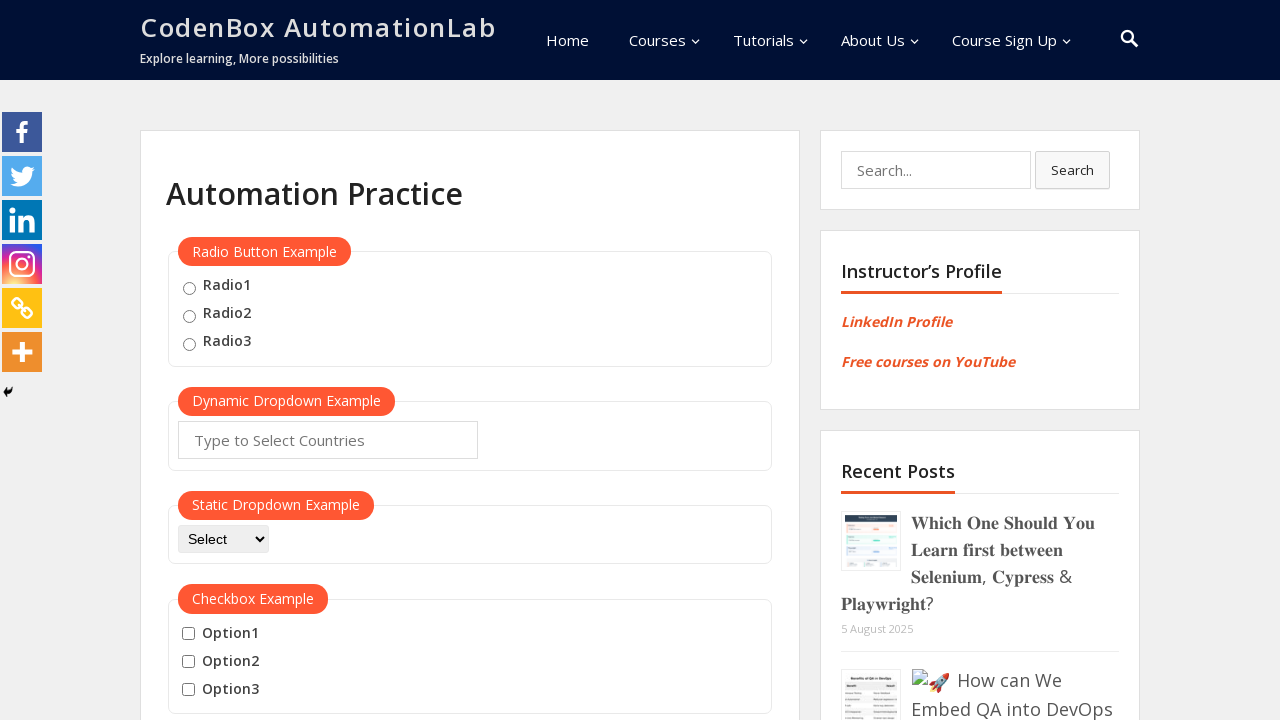

Selected random radio button at index 0 out of 3 available options
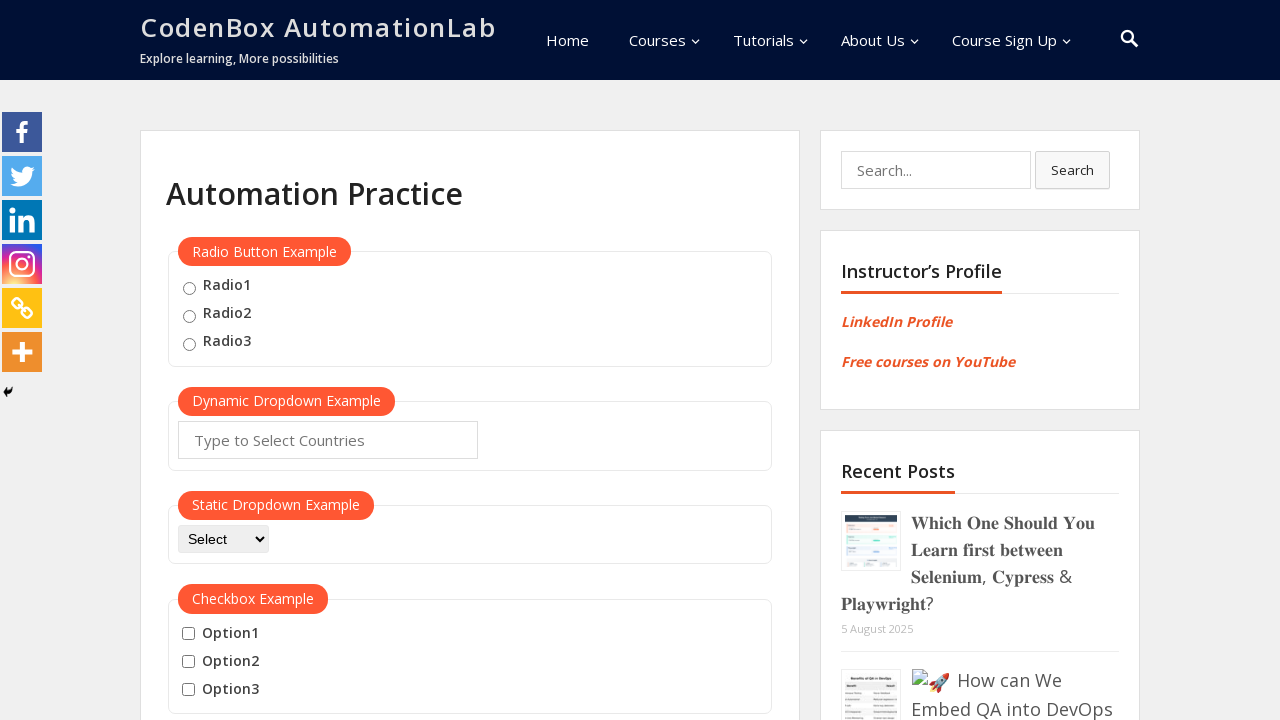

Clicked randomly selected radio button (index 0) at (189, 288) on .radioButton >> nth=0
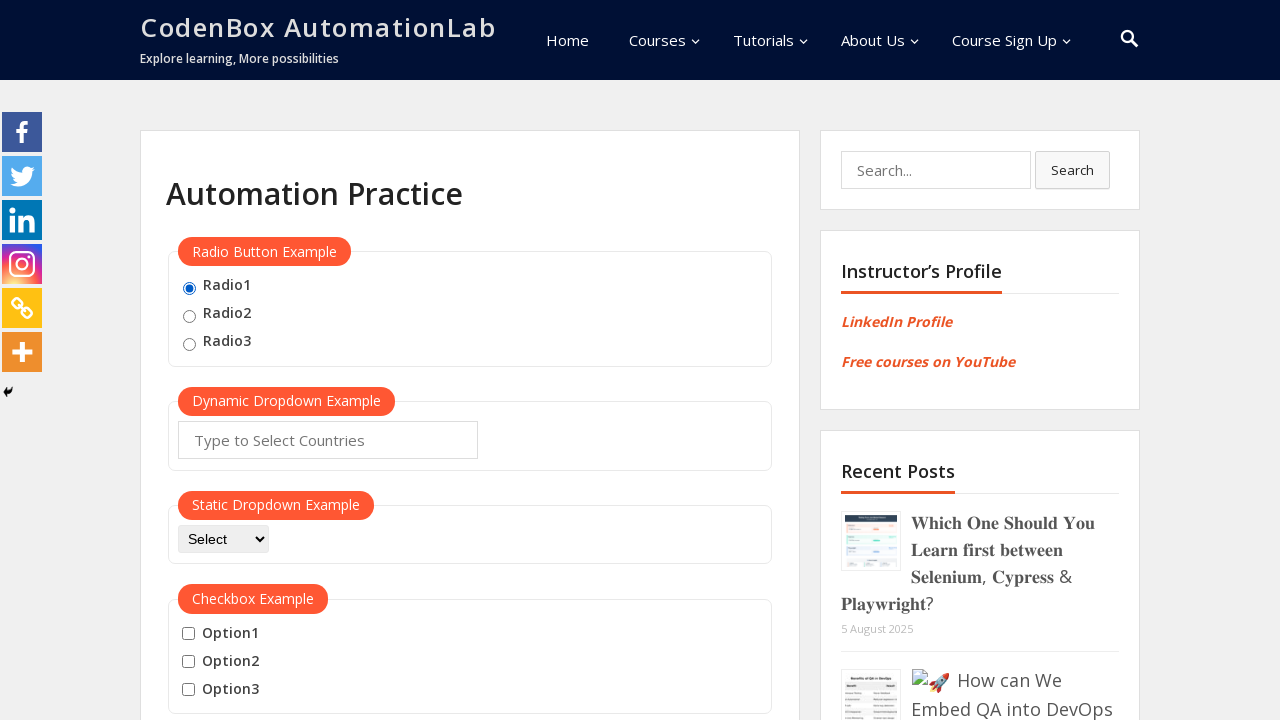

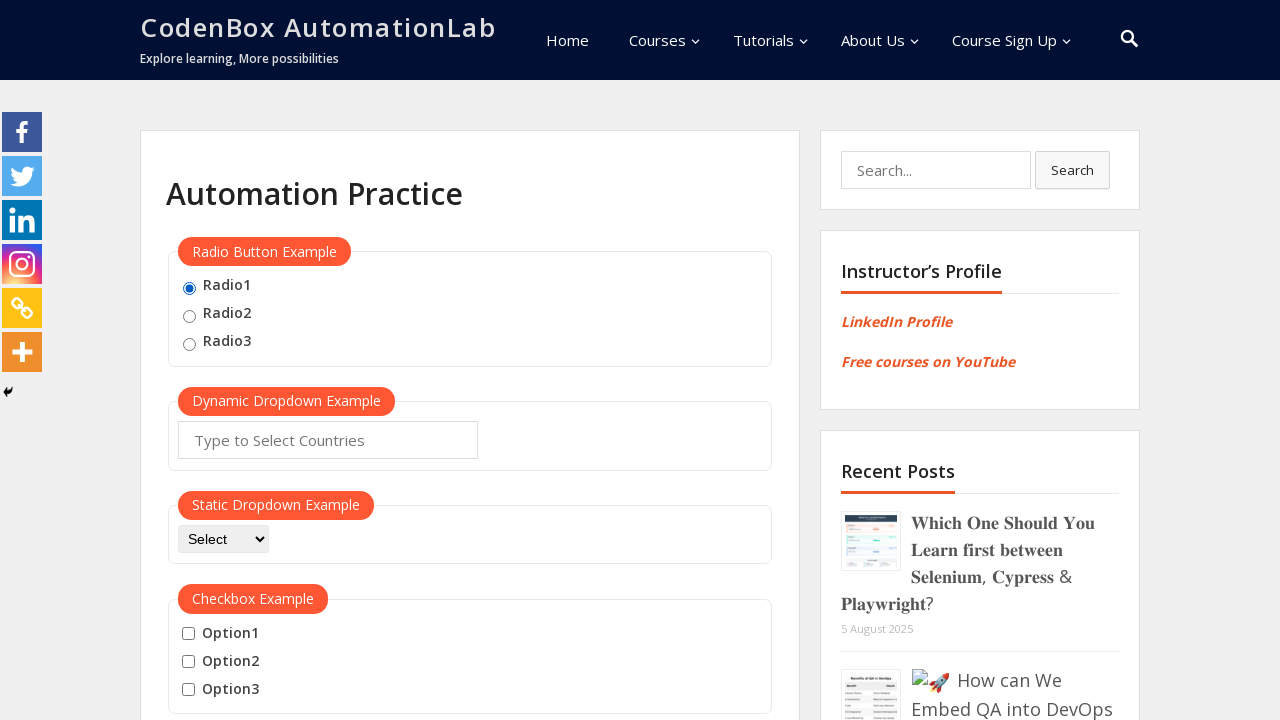